Tests dropdown menu functionality by selecting an option from a car dropdown using visible text selection

Starting URL: https://www.automationtesting.co.uk/dropdown.html

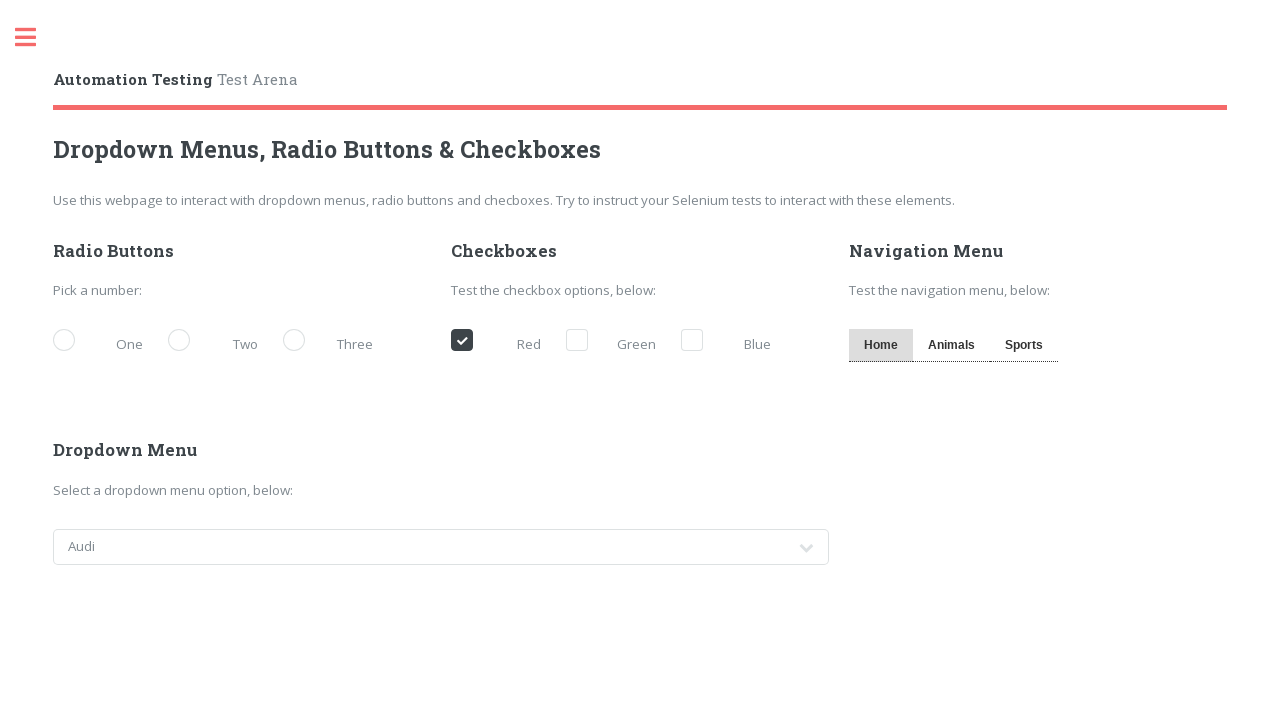

Navigated to dropdown menu test page
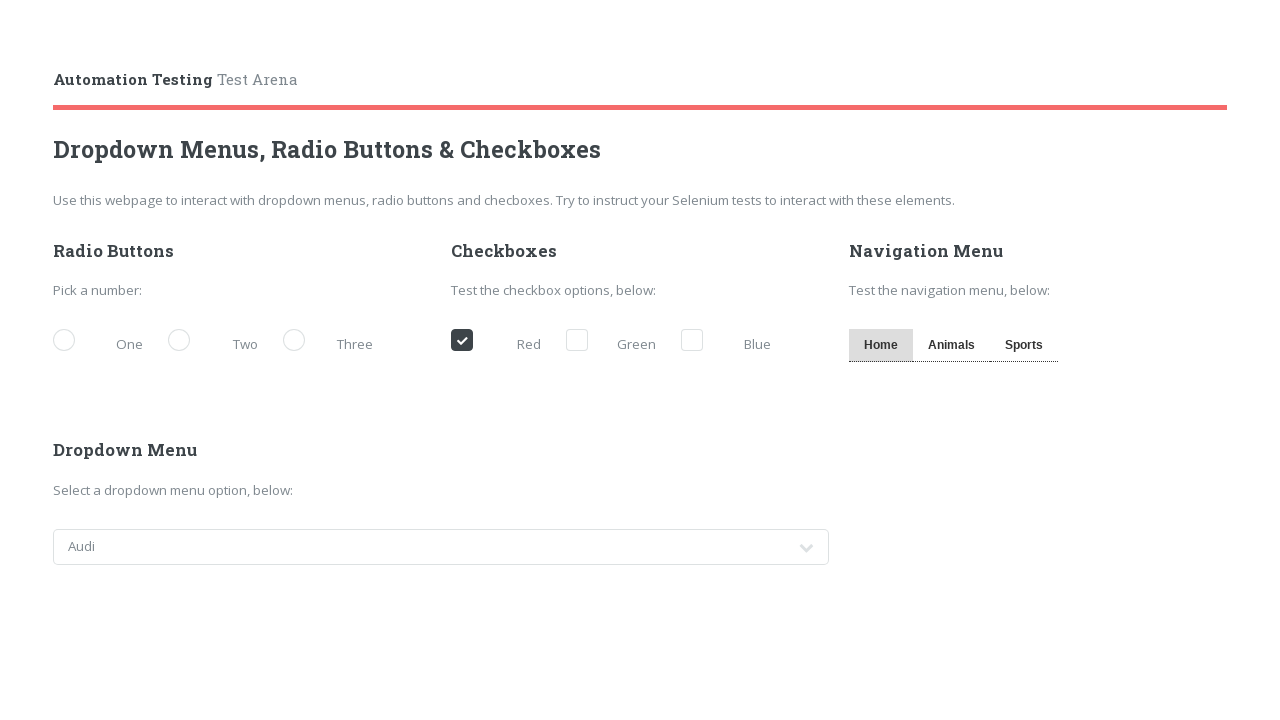

Selected 'Ford' from cars dropdown menu on select#cars
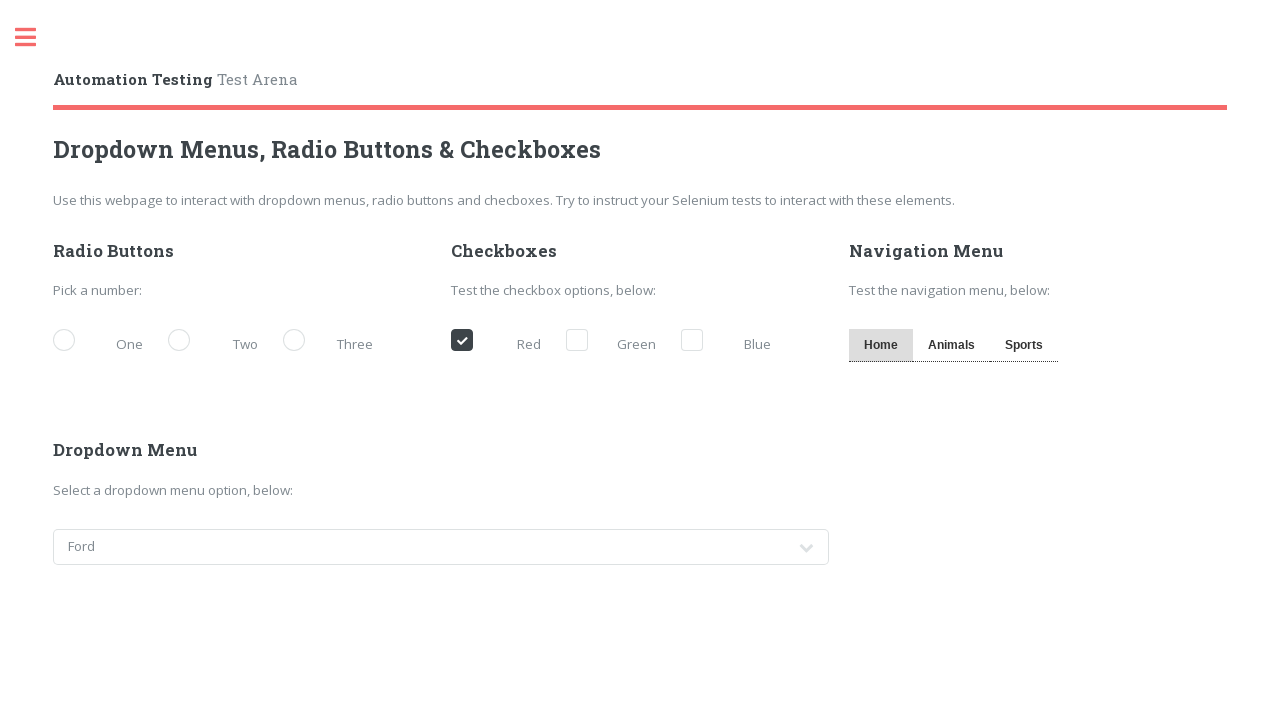

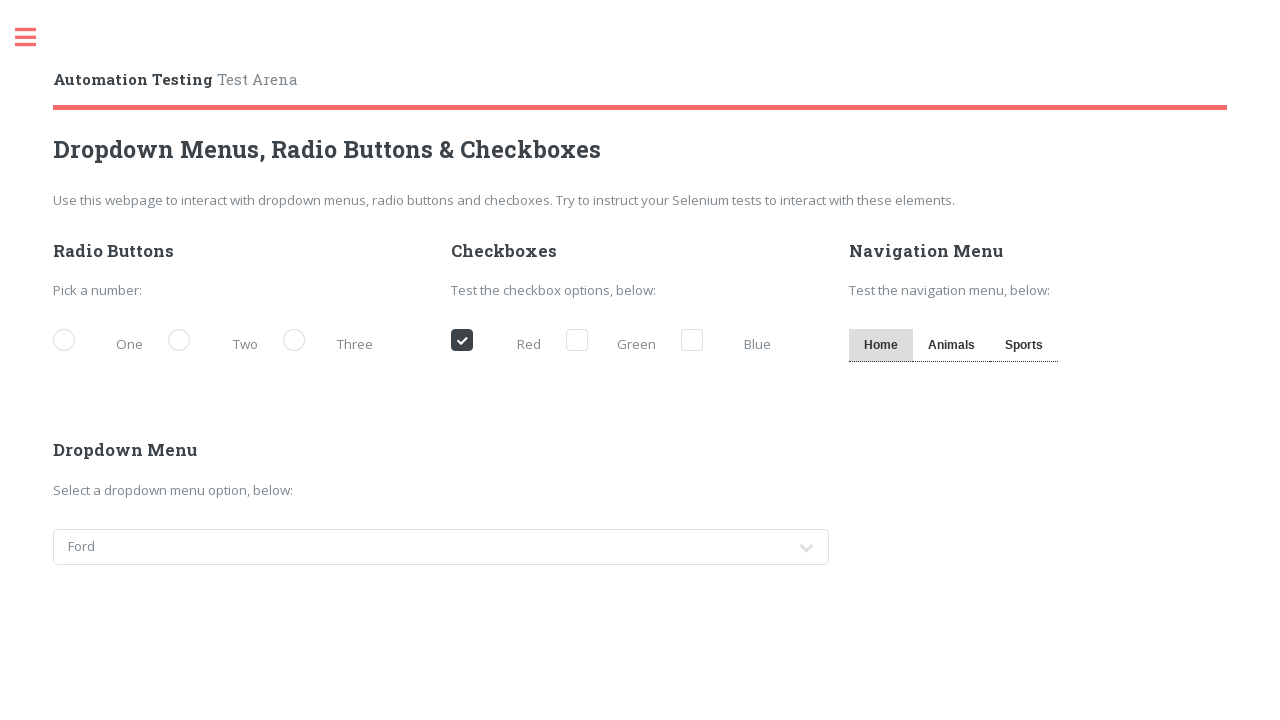